Tests a web form by filling text input, password, selecting dropdown option, entering datalist value, and submitting the form to verify successful submission

Starting URL: https://www.selenium.dev/selenium/web/web-form.html

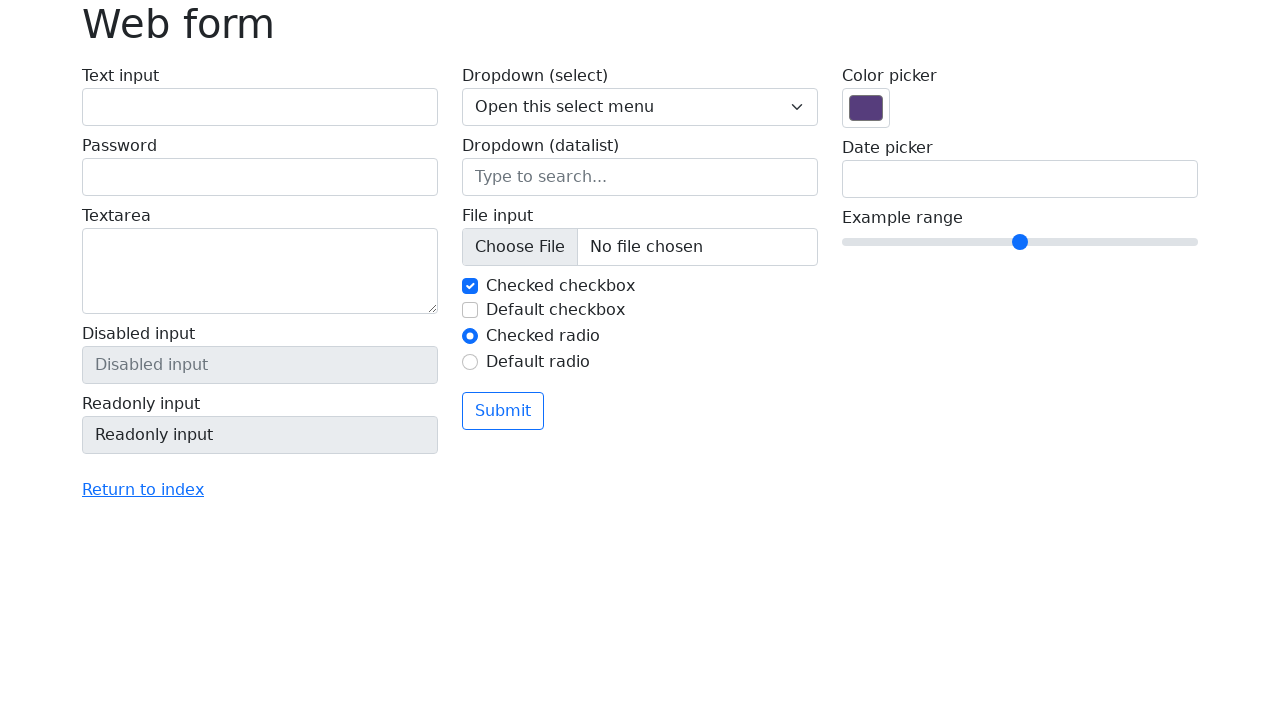

Filled text input field with 'Selenium' on input#my-text-id
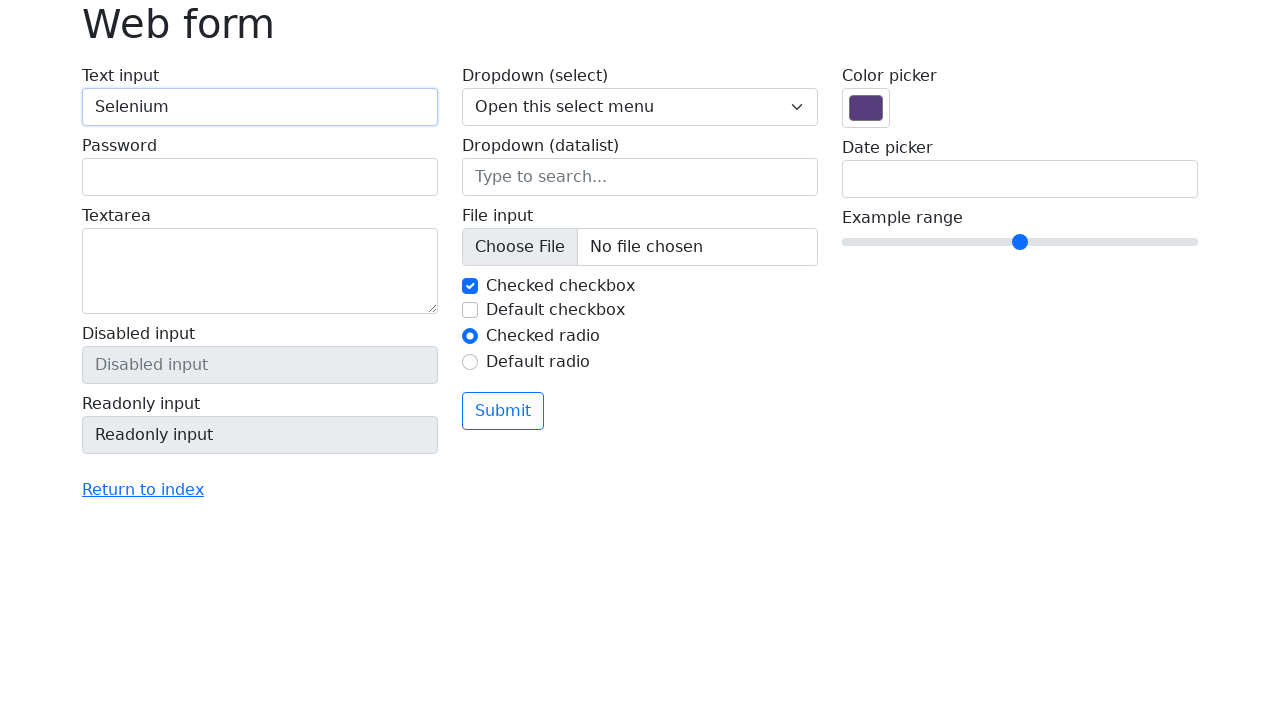

Filled password field with '12345' on input.form-control[type='password']
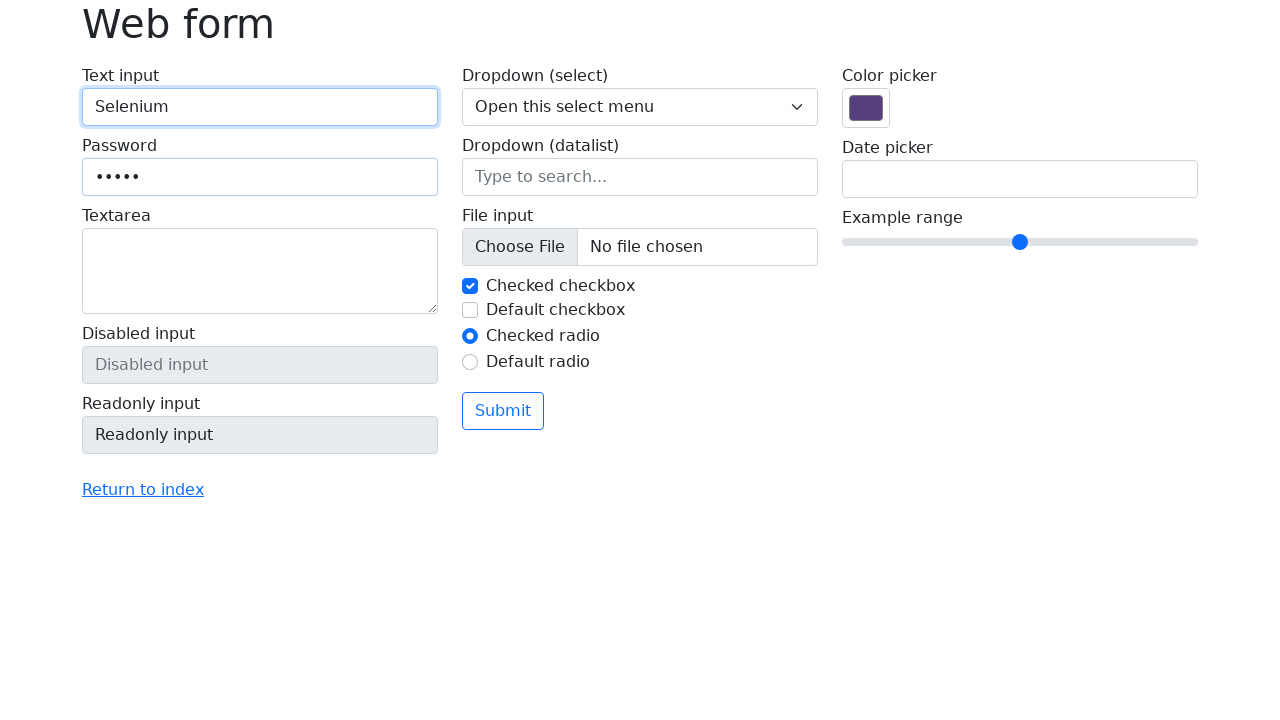

Selected dropdown option with value 3 on select[name='my-select']
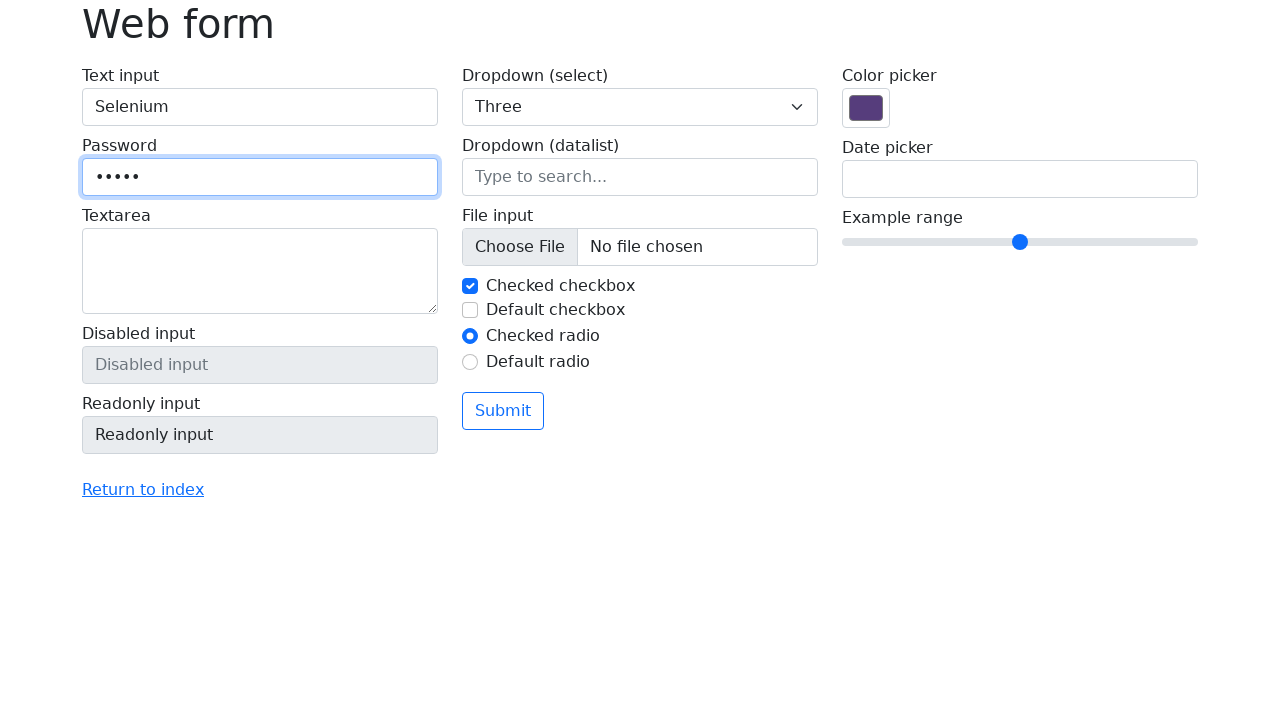

Filled datalist input with 'Seattle' on input[name='my-datalist']
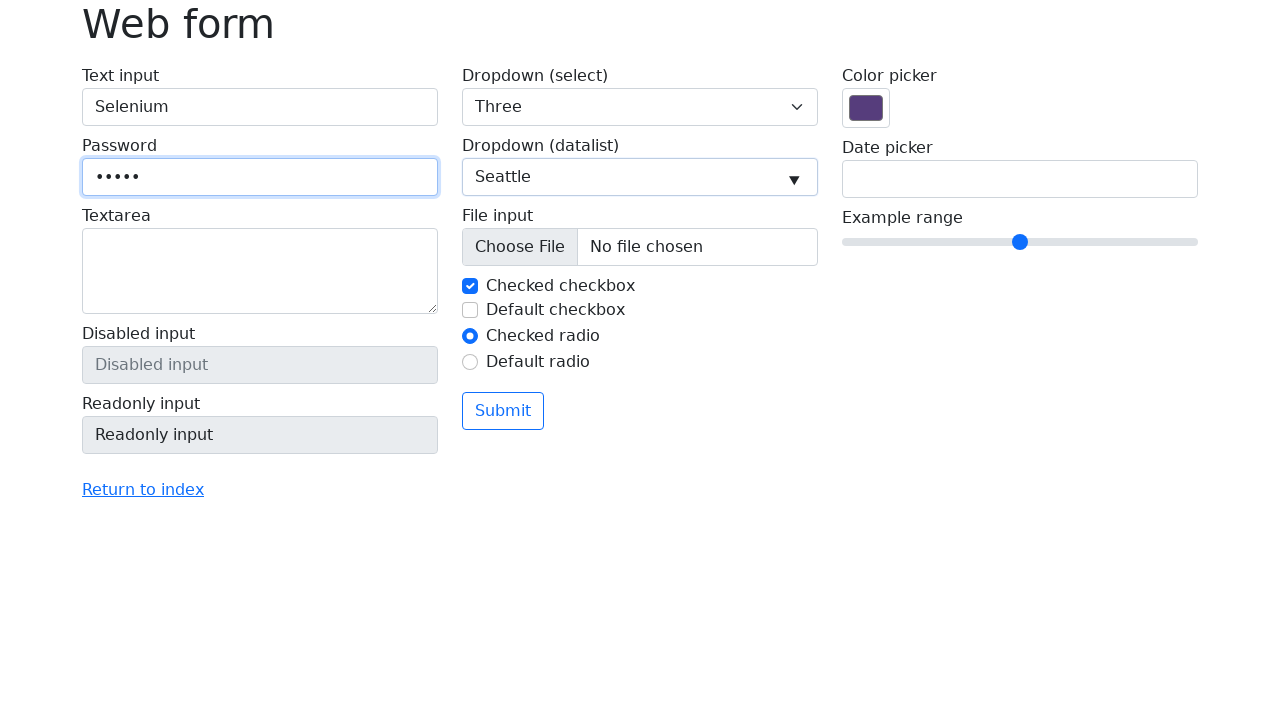

Clicked submit button to submit the form at (503, 411) on button[type='submit']
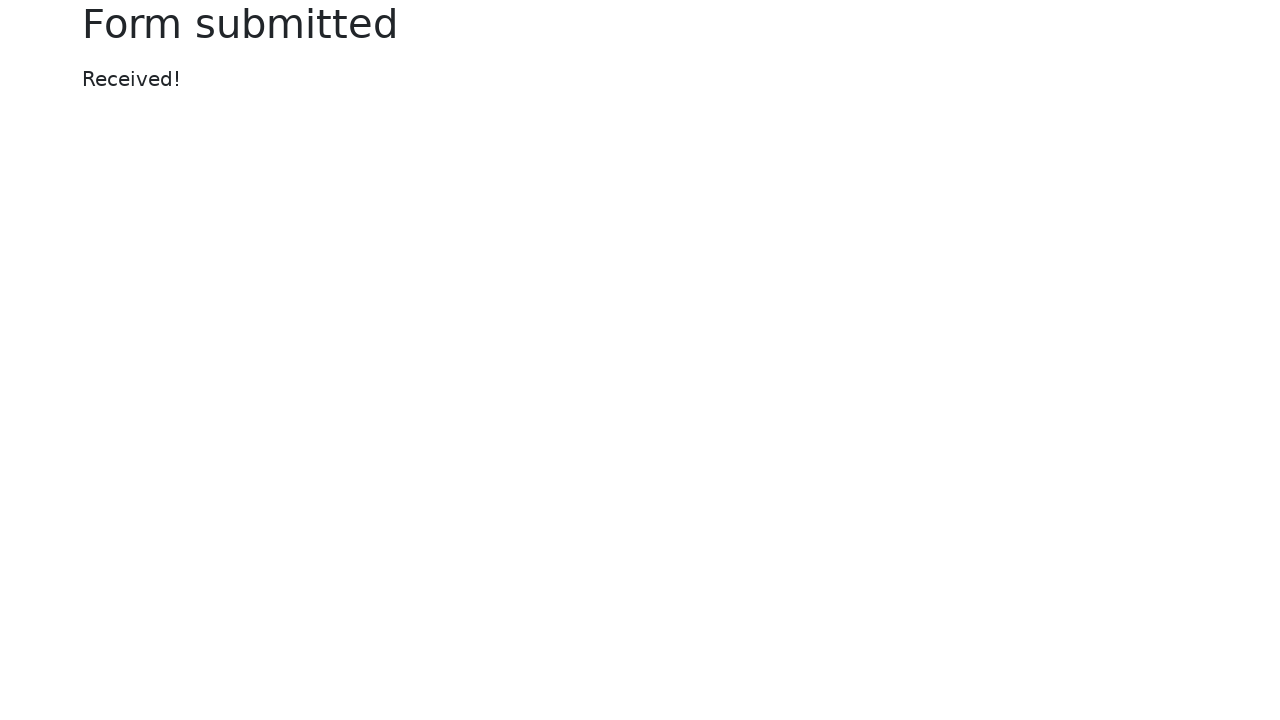

Success message appeared, form submission verified
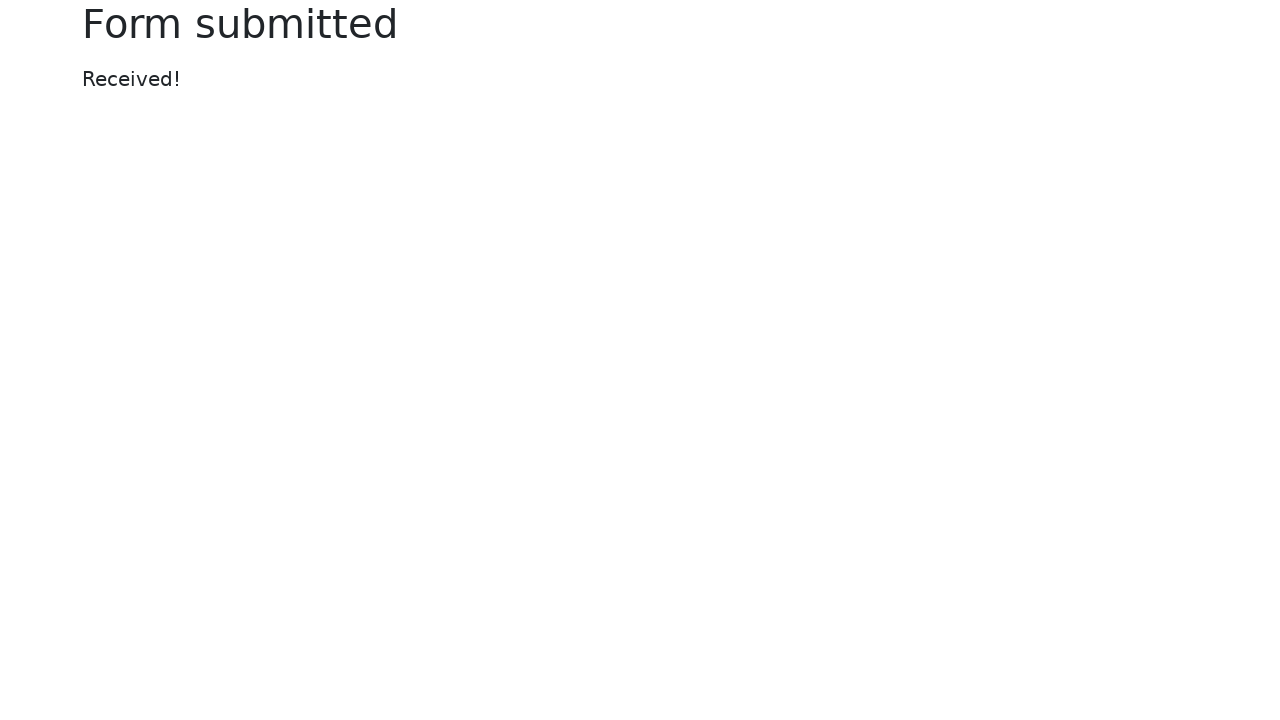

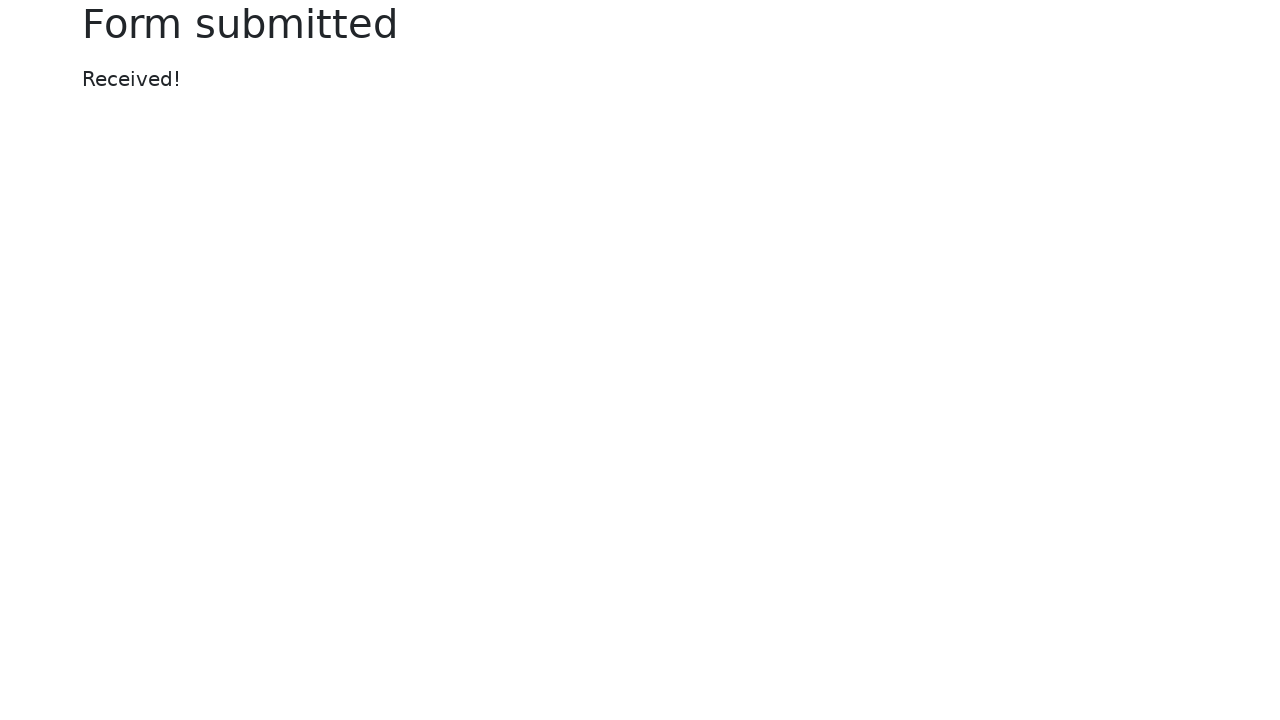